Tests custom checkbox functionality on Angular Material's checkbox examples page by clicking a checkbox using JavaScript executor and verifying it becomes selected.

Starting URL: https://material.angular.io/components/checkbox/examples

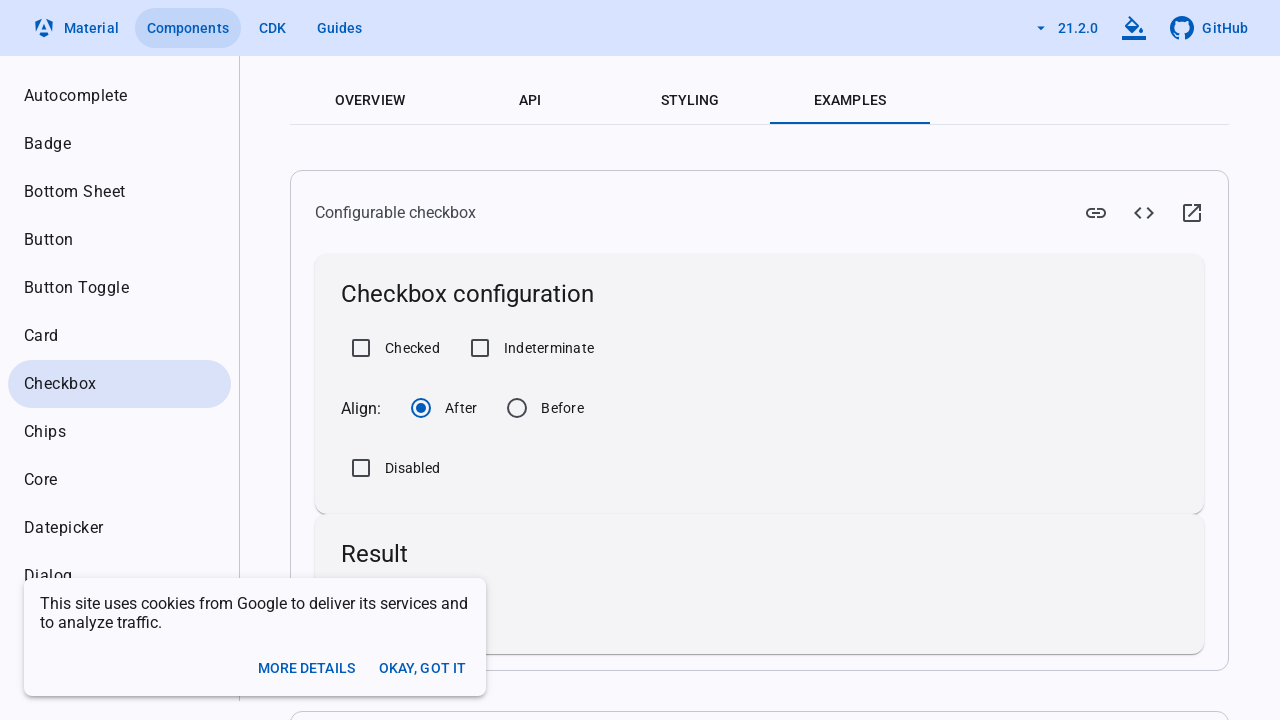

Waited for page to load with networkidle state
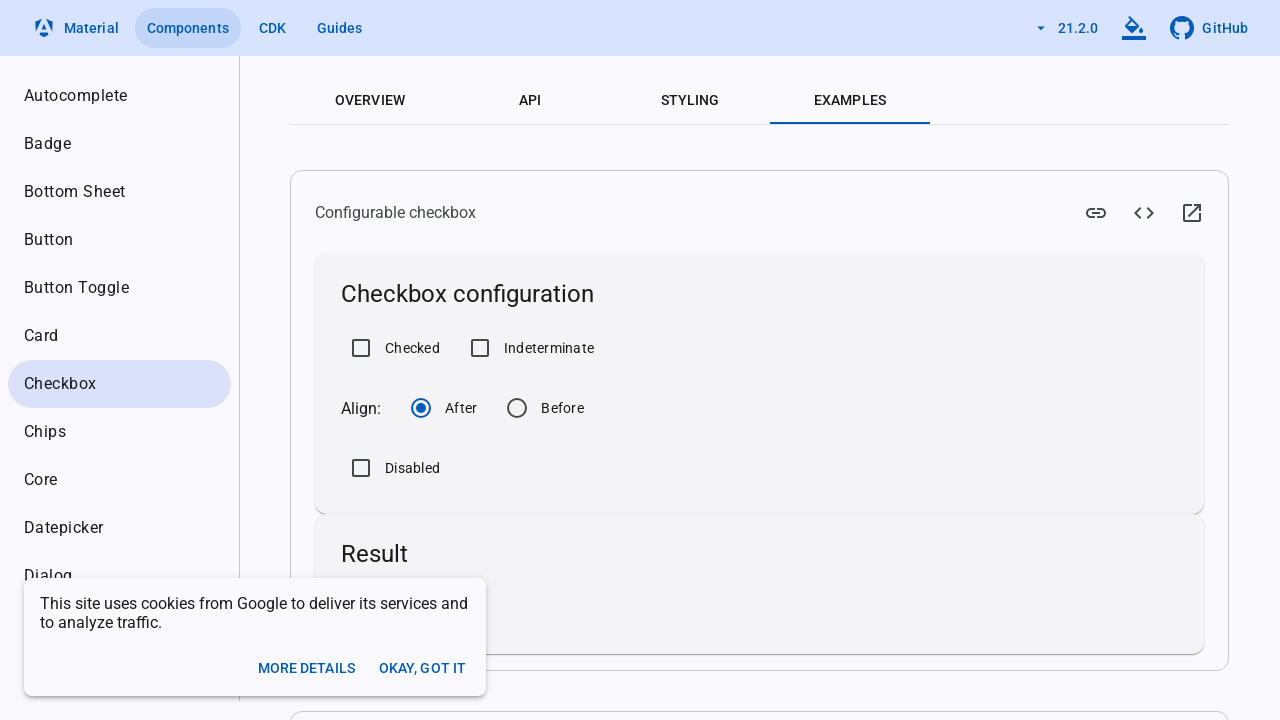

Located the Checked checkbox element
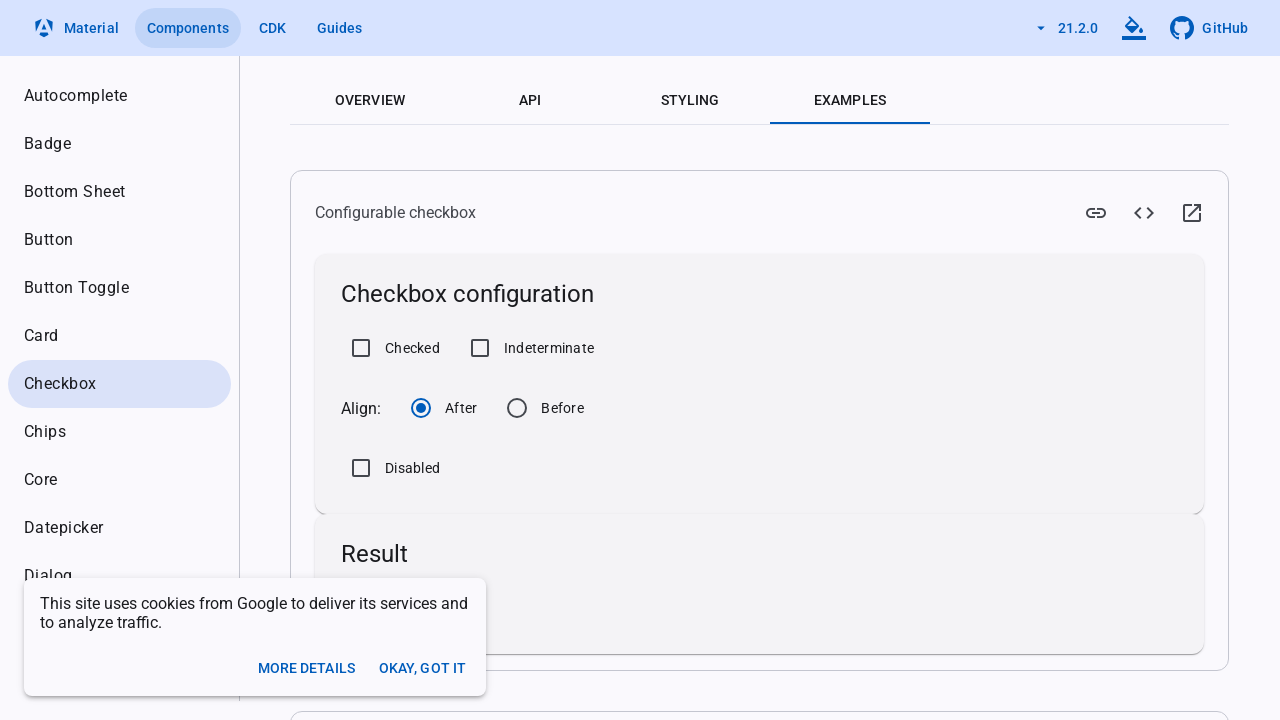

Clicked the Checked checkbox using JavaScript executor
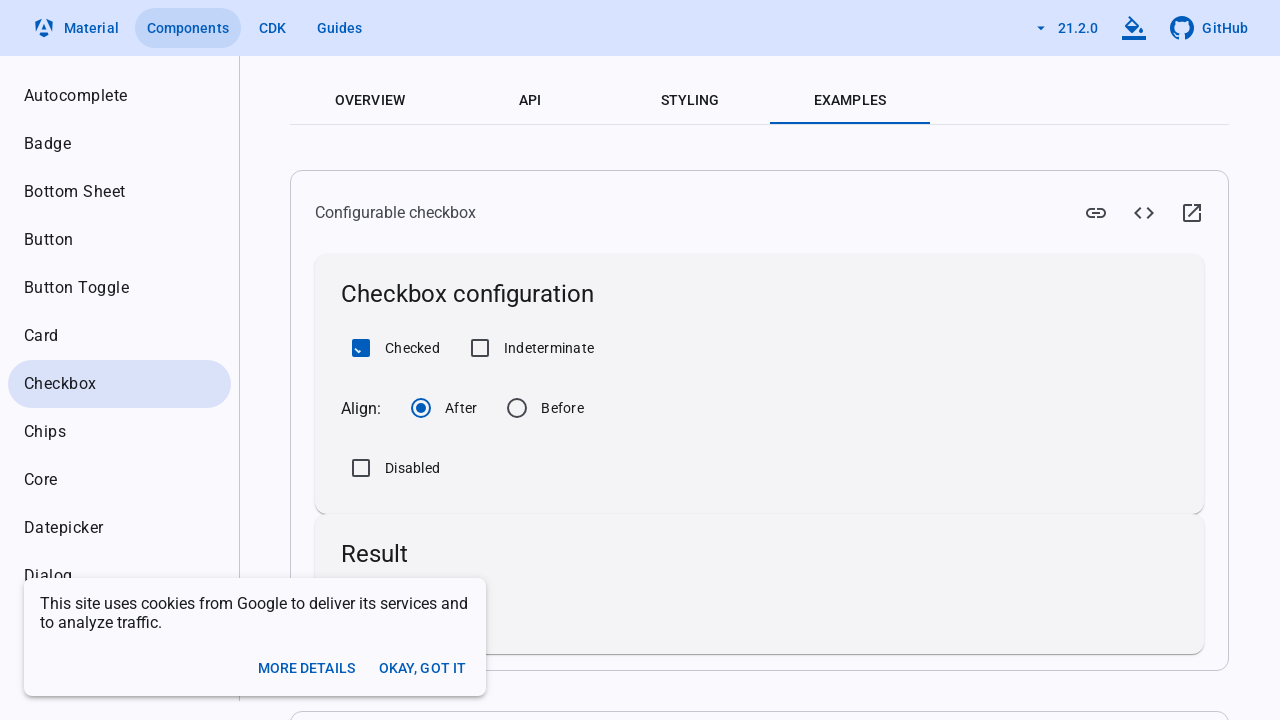

Verified that the checkbox is now selected
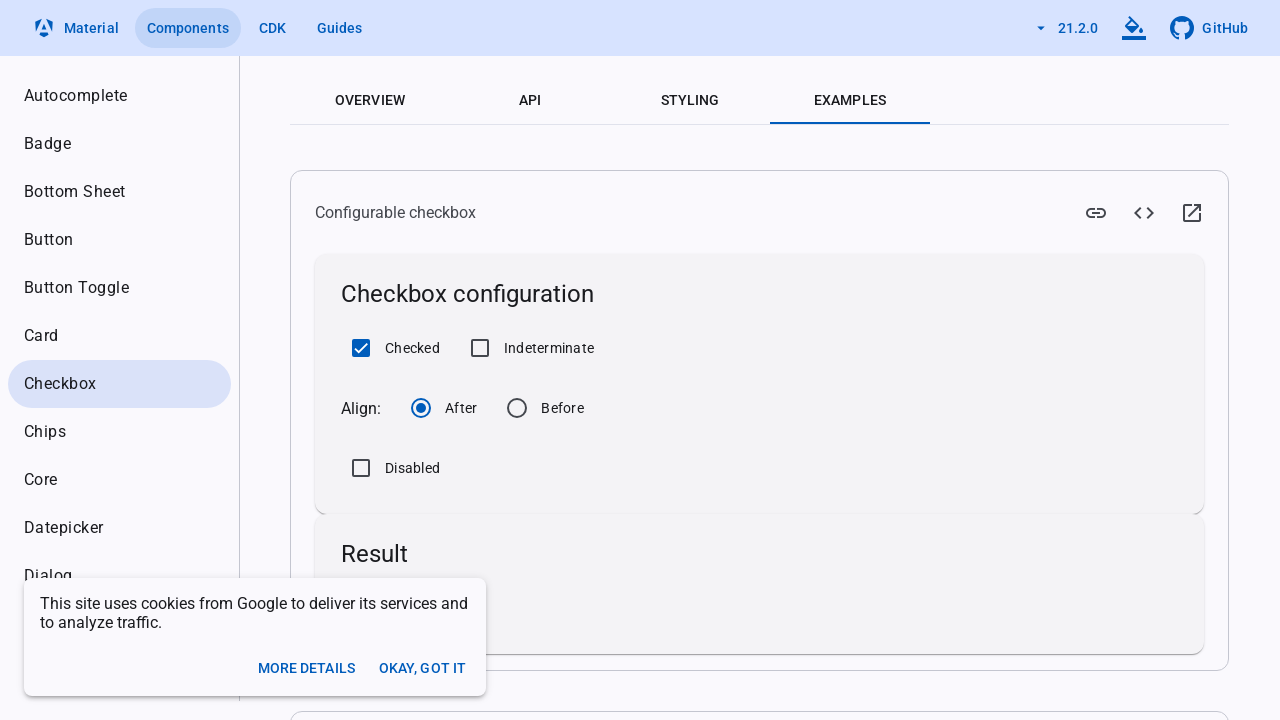

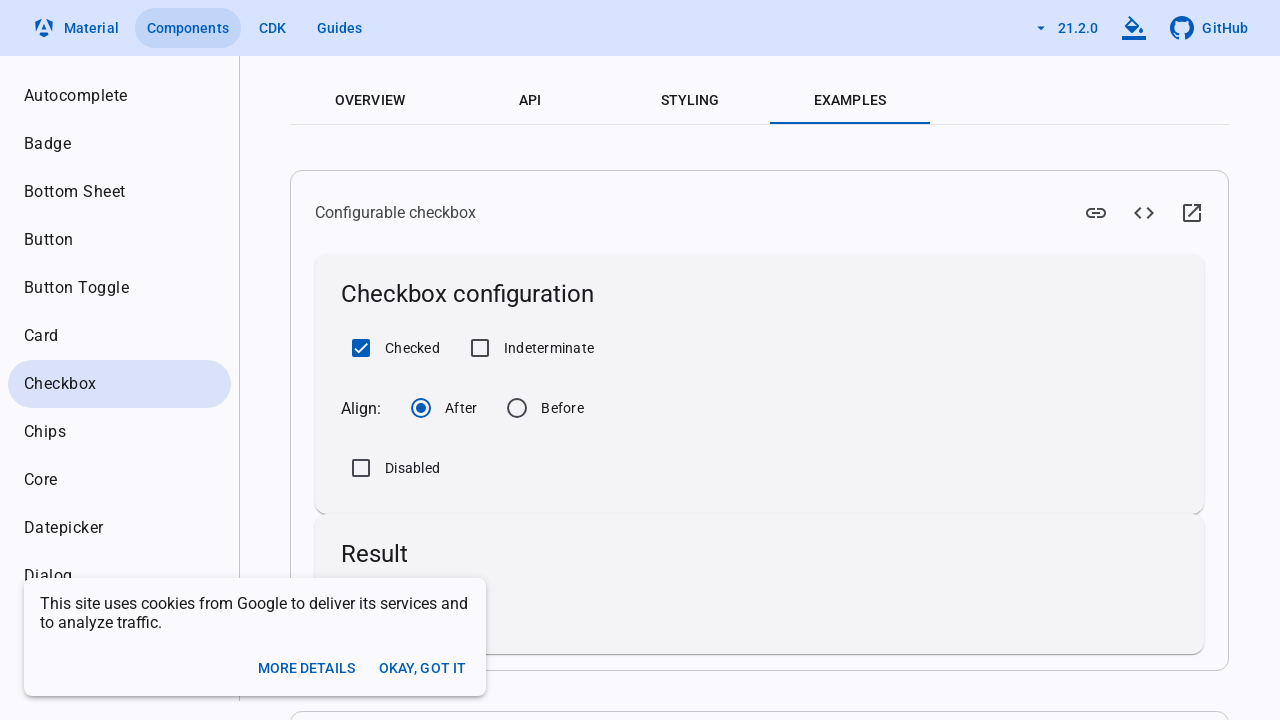